Tests Hotwire's package booking flow by selecting a car bundle, entering origin and destination airports, selecting travel dates, and searching for deals

Starting URL: https://www.hotwire.com/

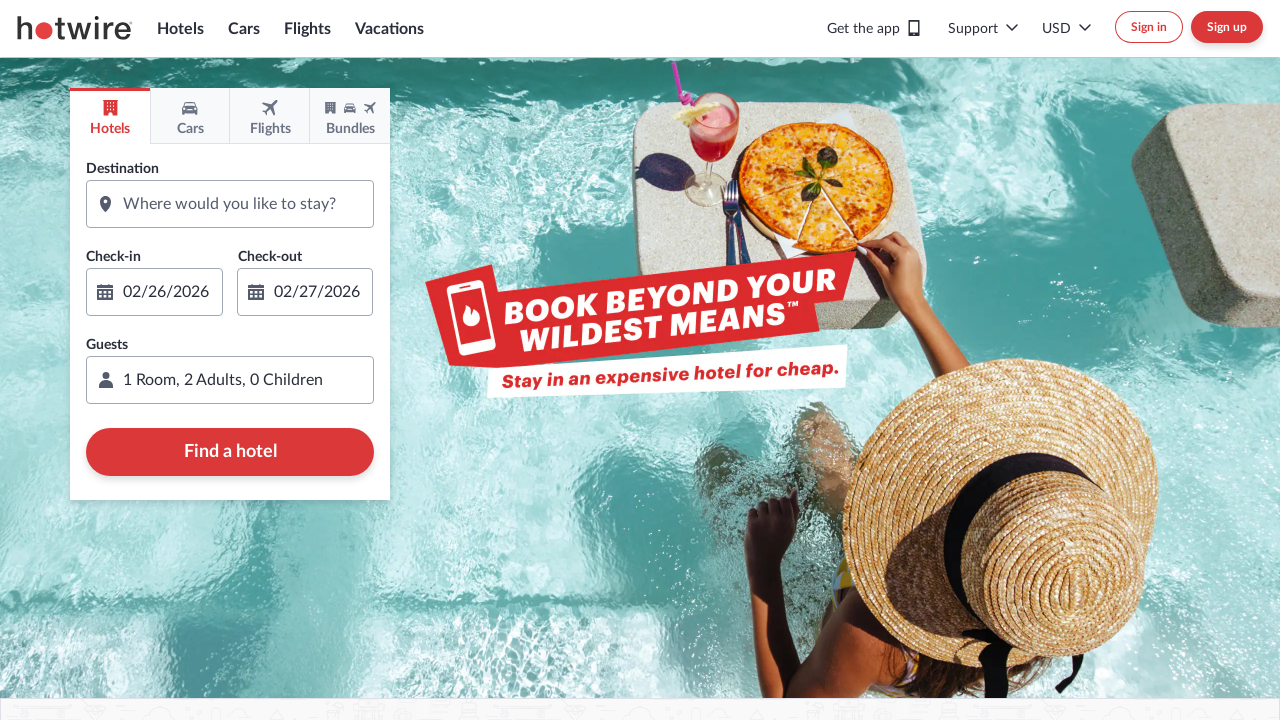

Clicked on car bundle icon at (350, 108) on span[class='SVGIcon active icon small'] > svg[data-id='SVG_HW_BRAND_CAR']
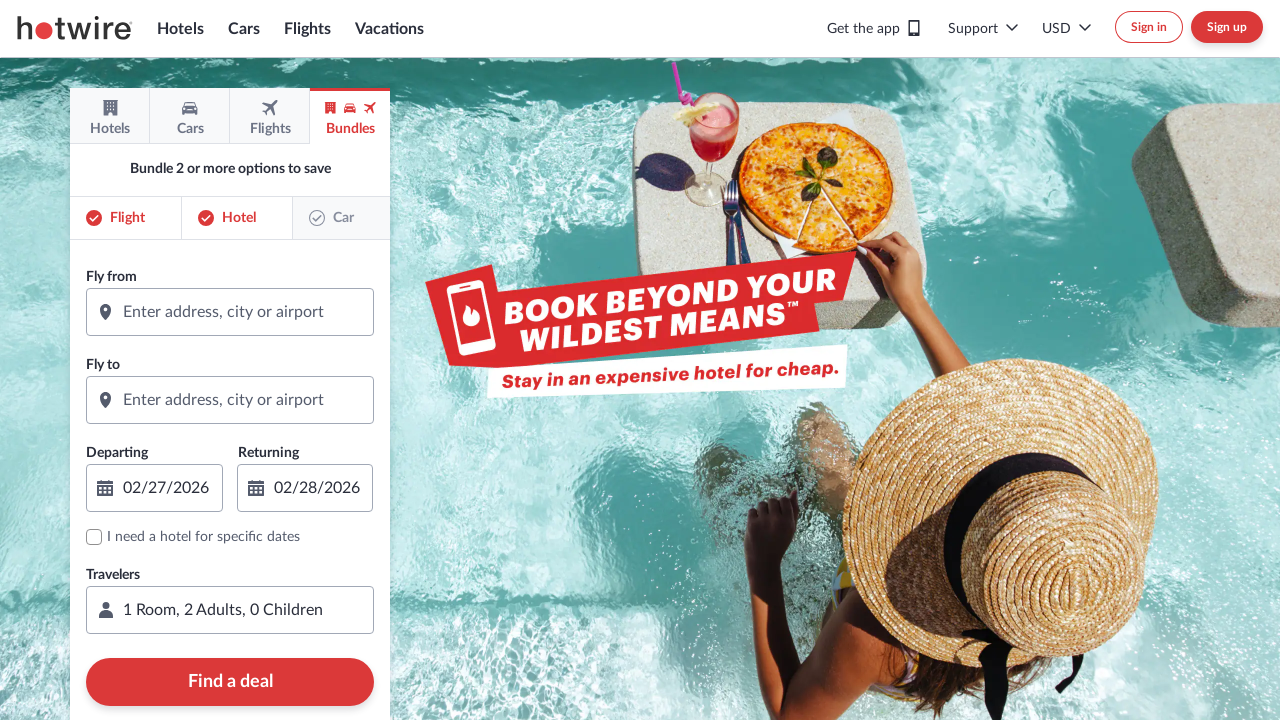

Selected car bundle option at (342, 218) on button[data-bdd='farefinder-package-bundleoption-car']
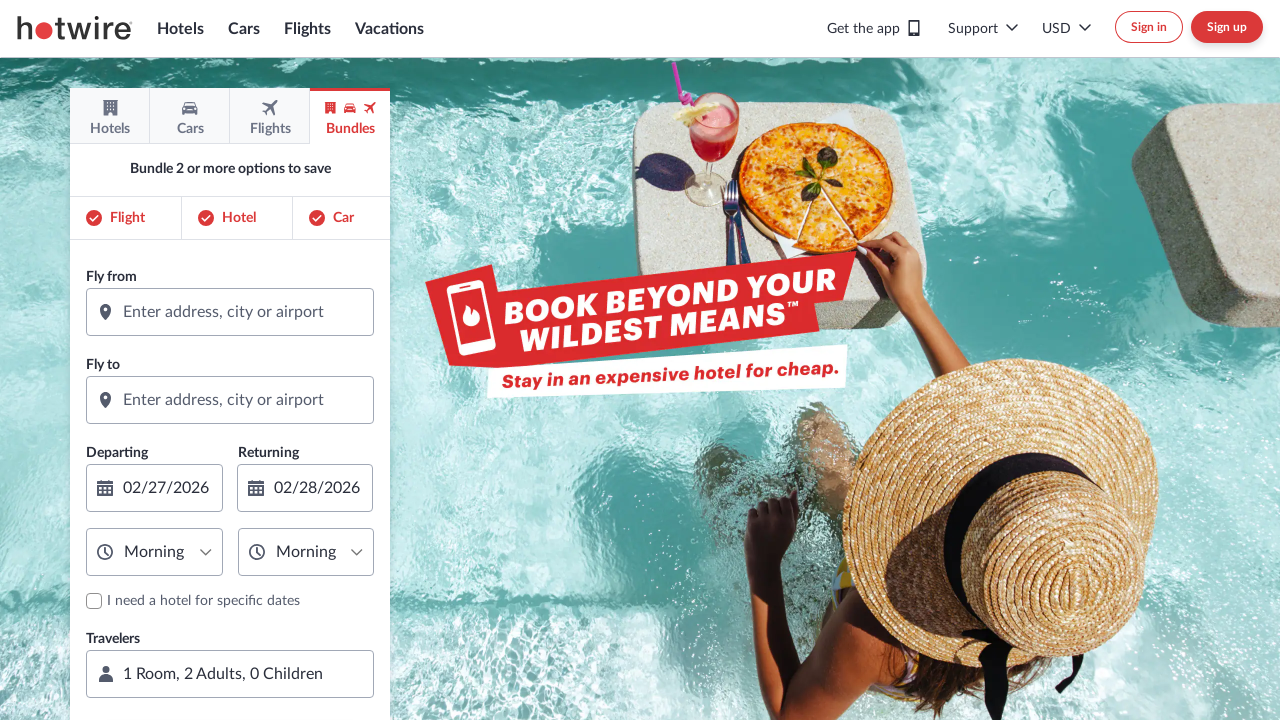

Entered origin airport 'SFO' on input[data-bdd='farefinder-package-origin-location-input']
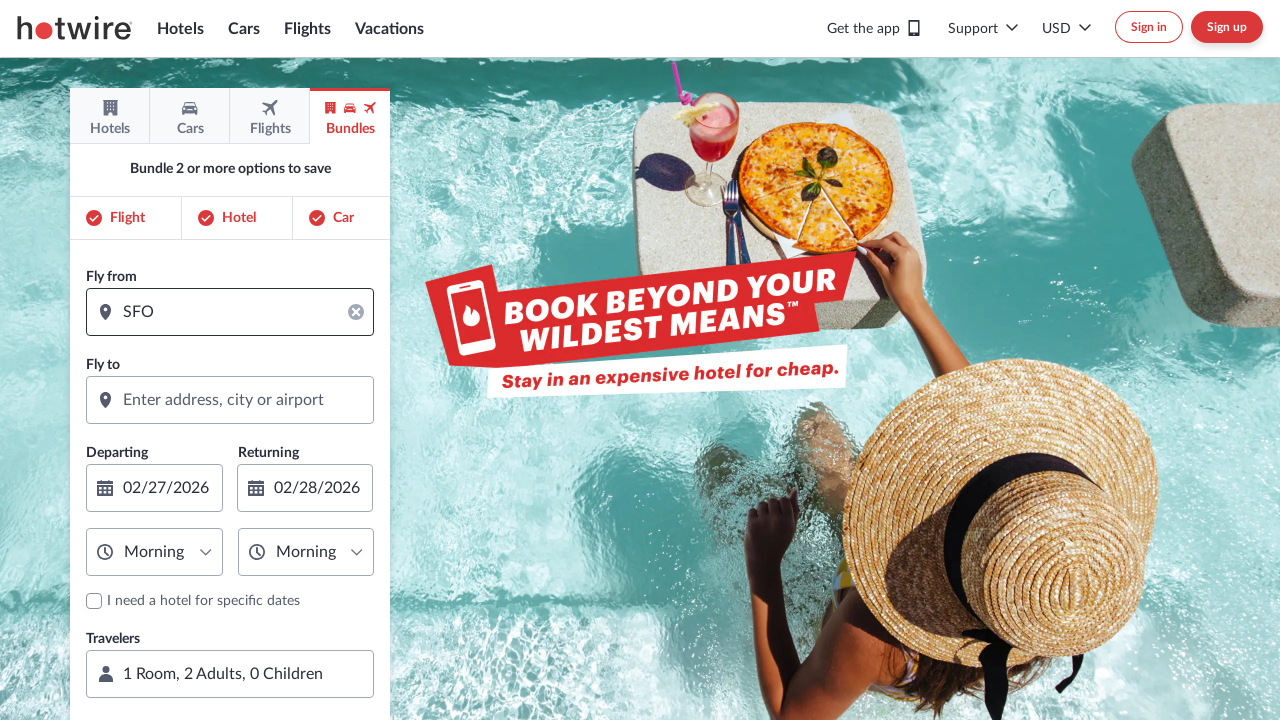

Entered destination airport 'LAX' on input[data-bdd='farefinder-package-destination-location-input']
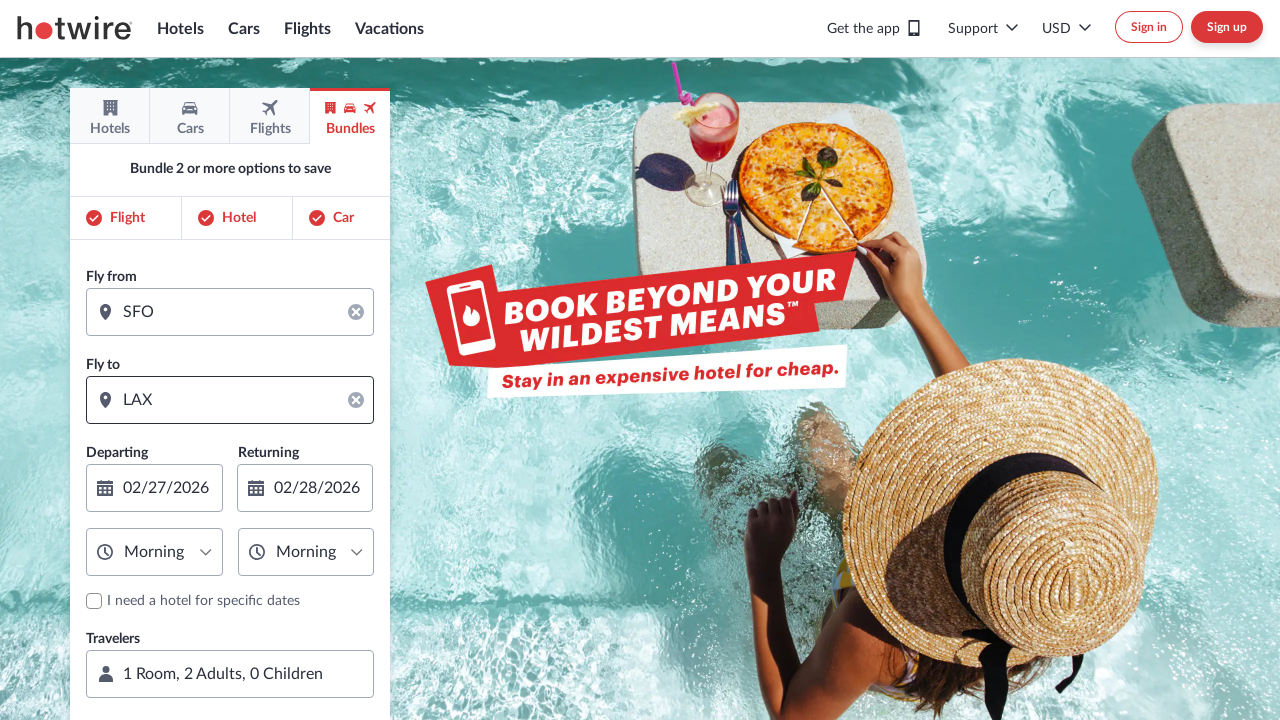

Clicked on farefinder container to ensure focus at (640, 360) on div.farefinder-container
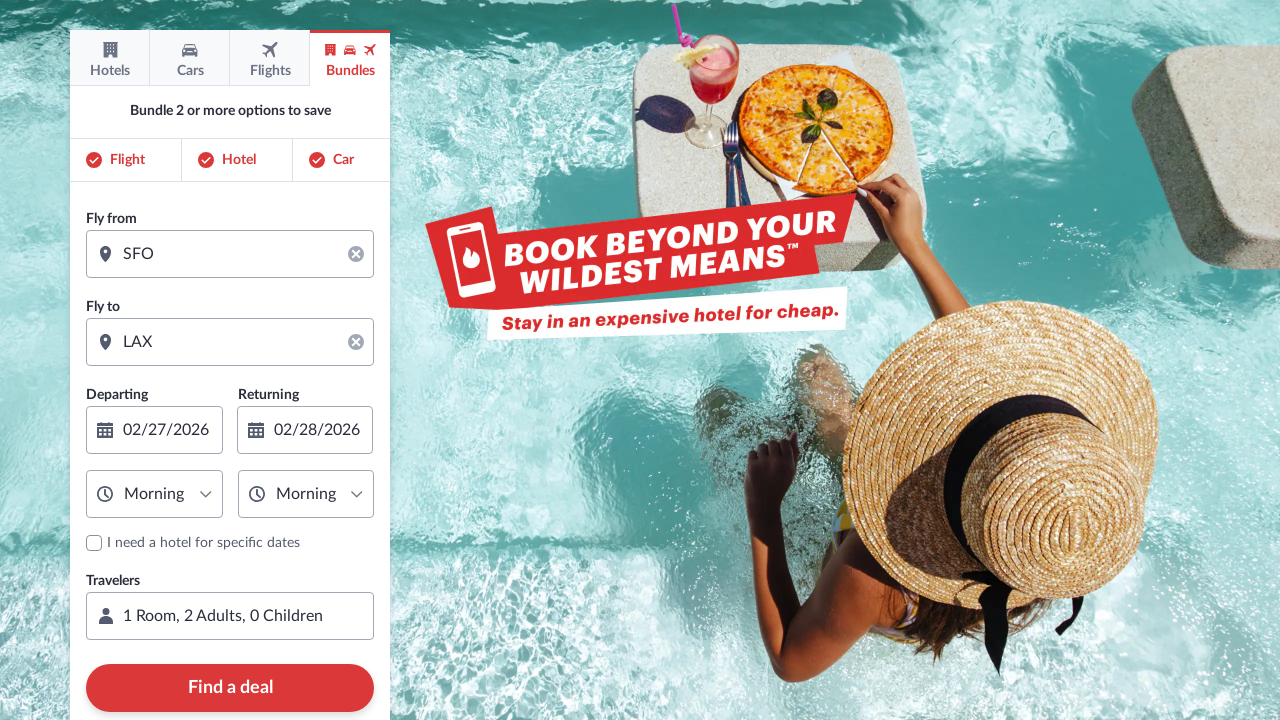

Opened calendar to select departure date (February 27, 2026) at (154, 418) on [data-bdd="farefinder-package-startdate-input"]
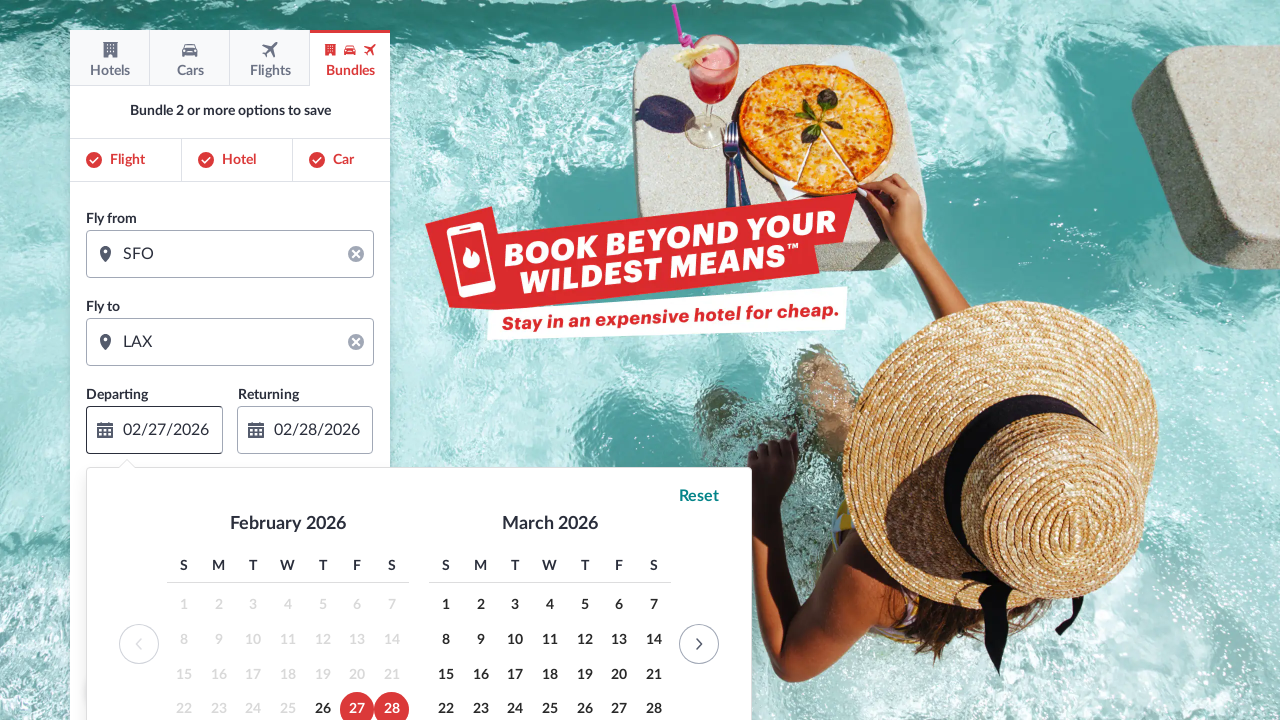

Selected departure date: February 27, 2026 at (357, 703) on td[aria-label*="February 27, 2026"]
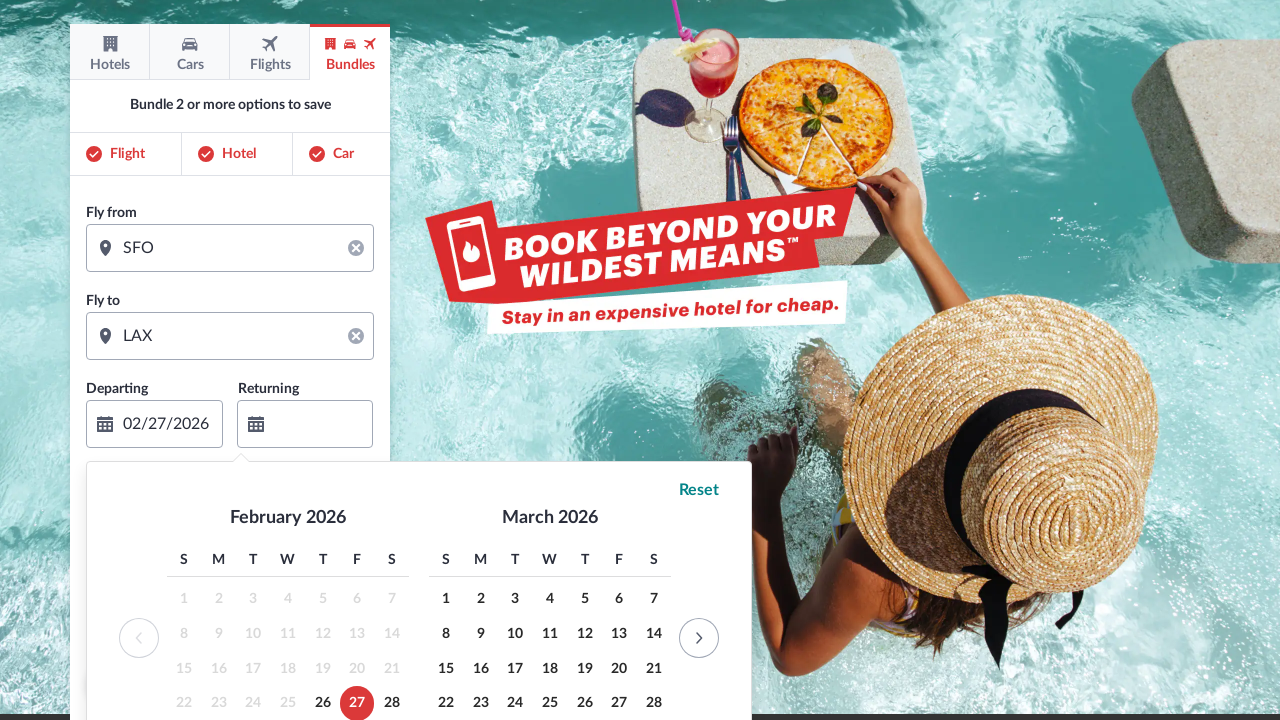

Selected return date: March 18, 2026 at (550, 669) on td[aria-label*="March 18, 2026"]
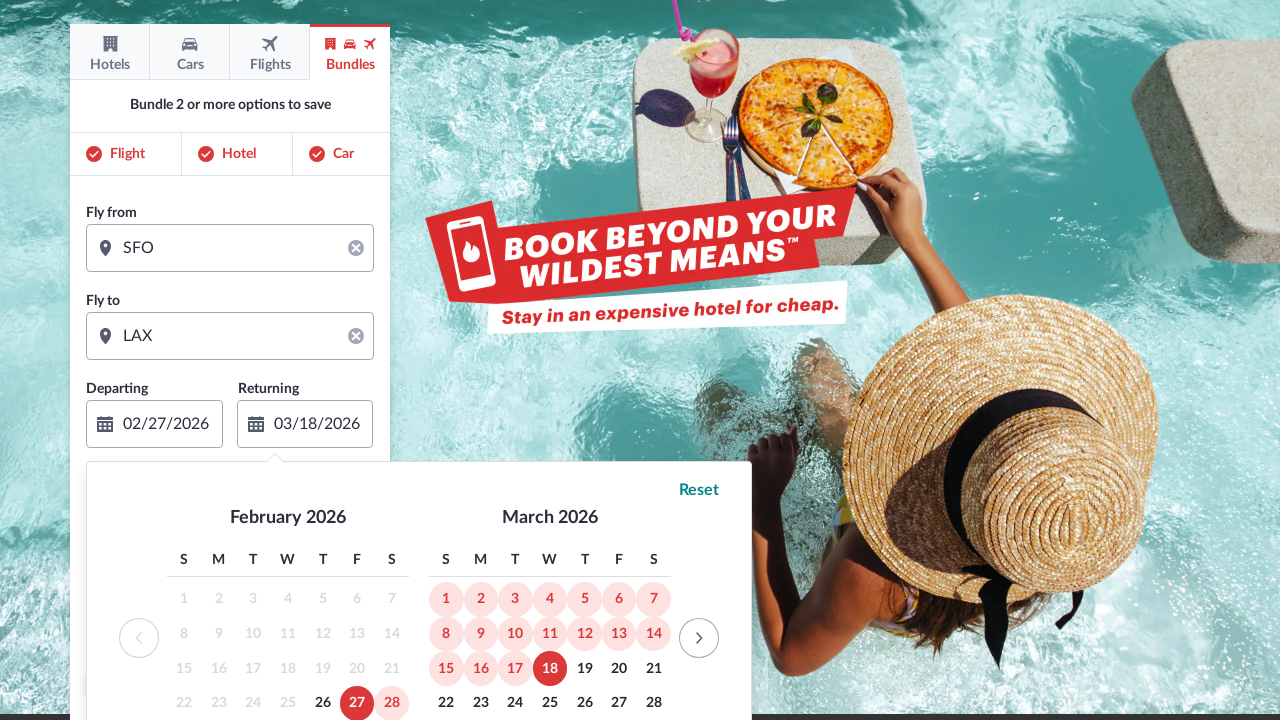

Waited 5 seconds for form to update
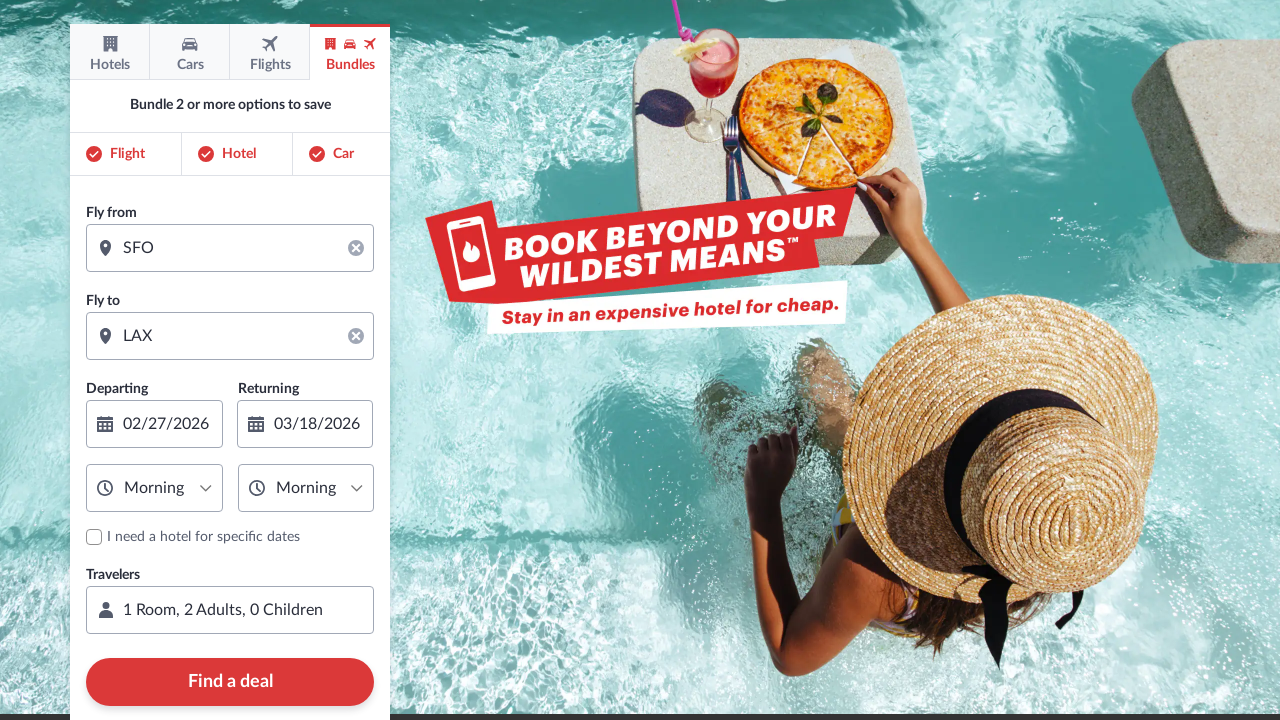

Clicked 'Find Deals' button to search for package deals at (230, 682) on [data-bdd='farefinder-package-search-button']
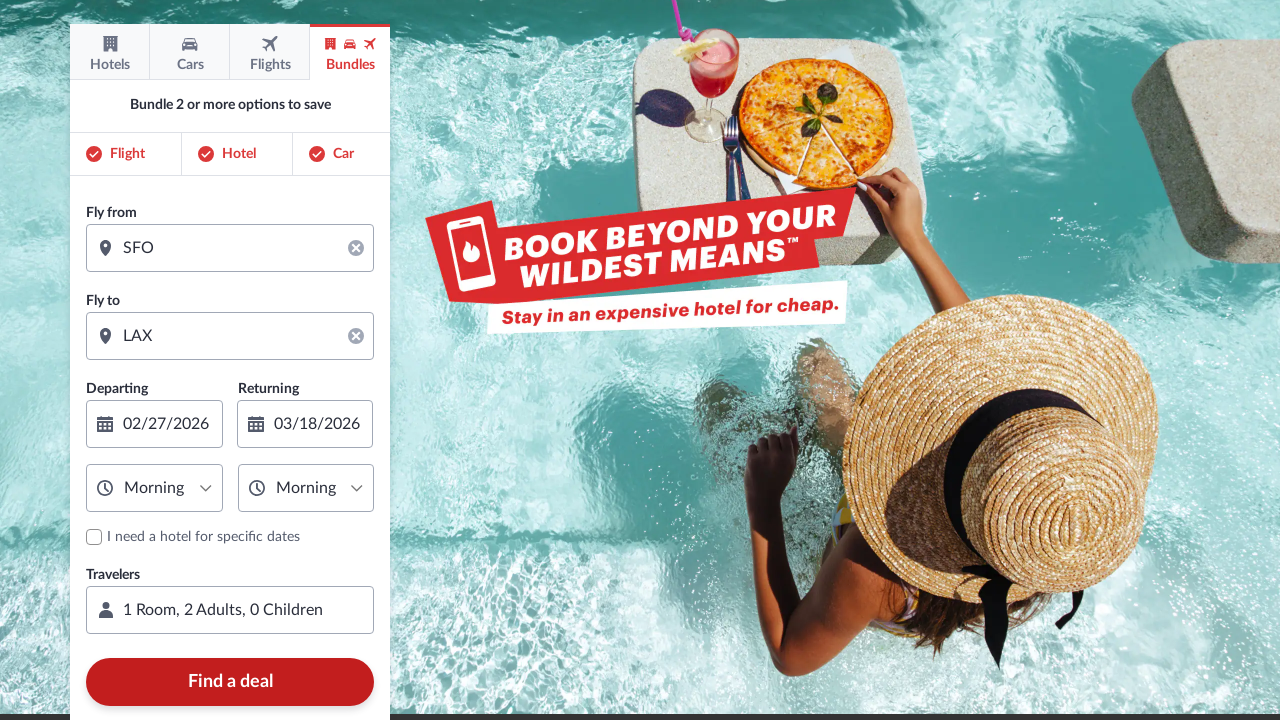

Waited 5 seconds for search results to load
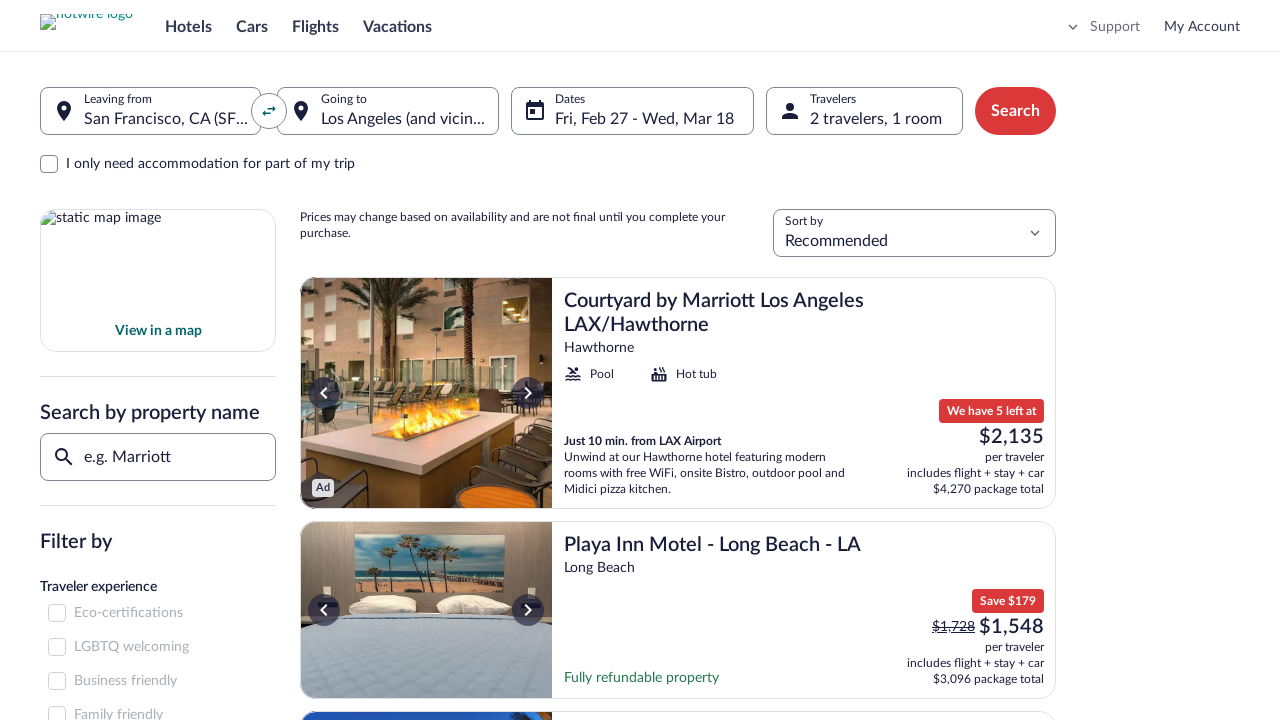

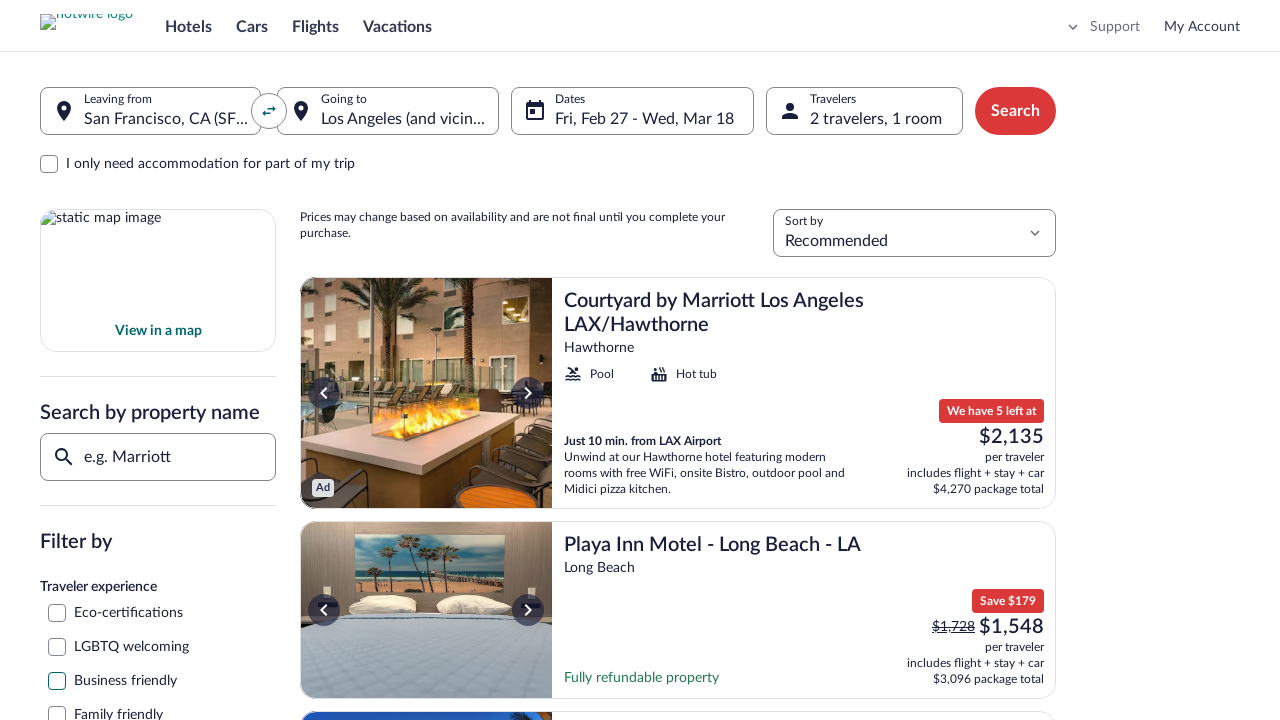